Navigates to the OrangeHRM demo site and verifies that the page title contains "Orange"

Starting URL: https://opensource-demo.orangehrmlive.com/

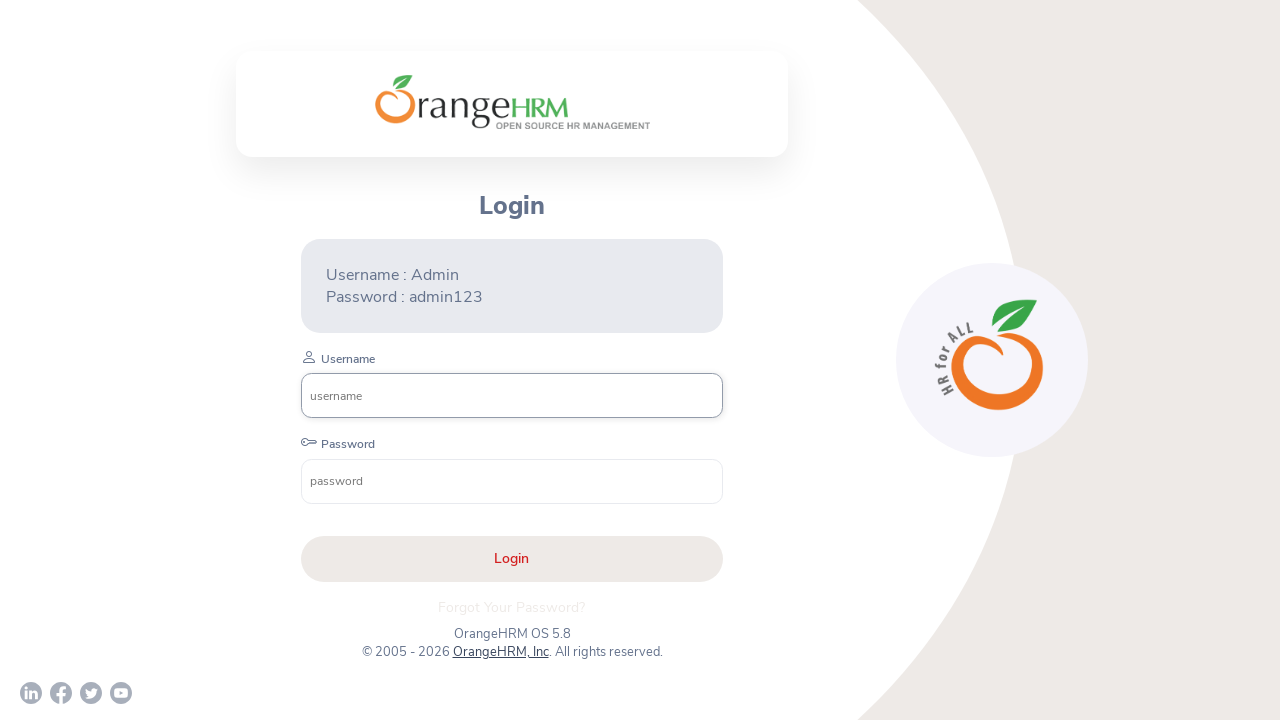

Navigated to OrangeHRM demo site
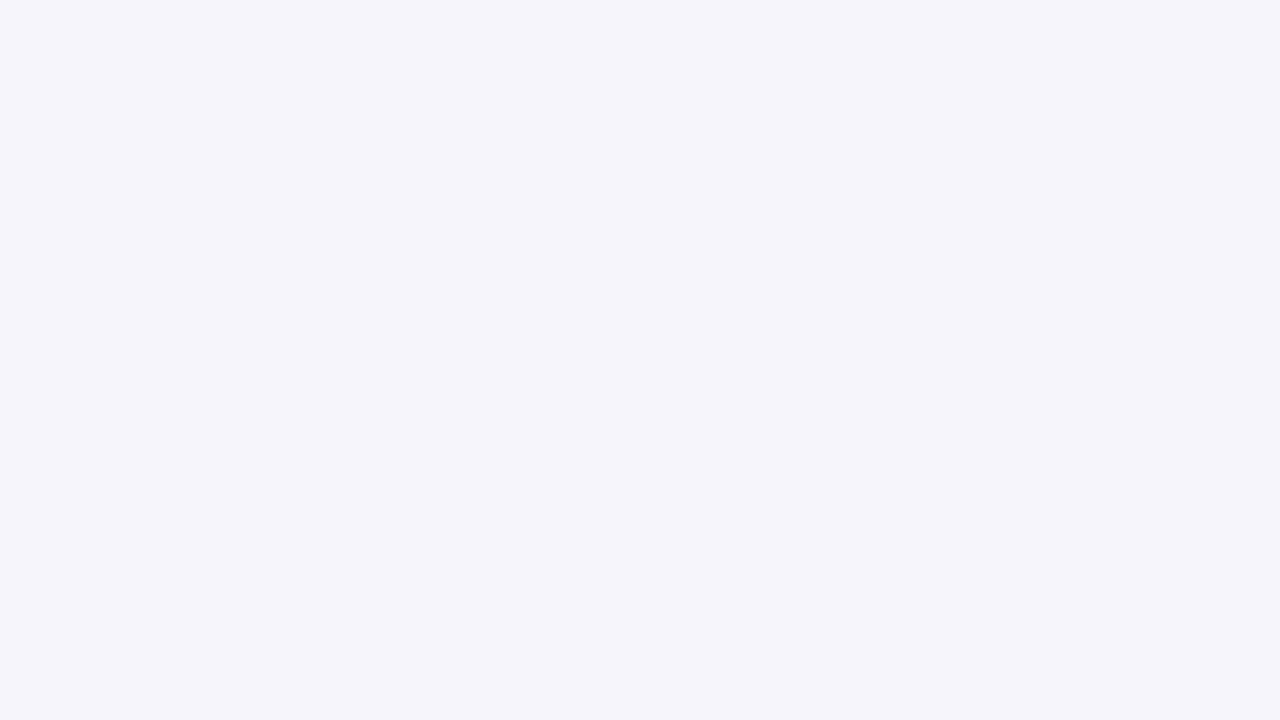

Page loaded - DOM content ready
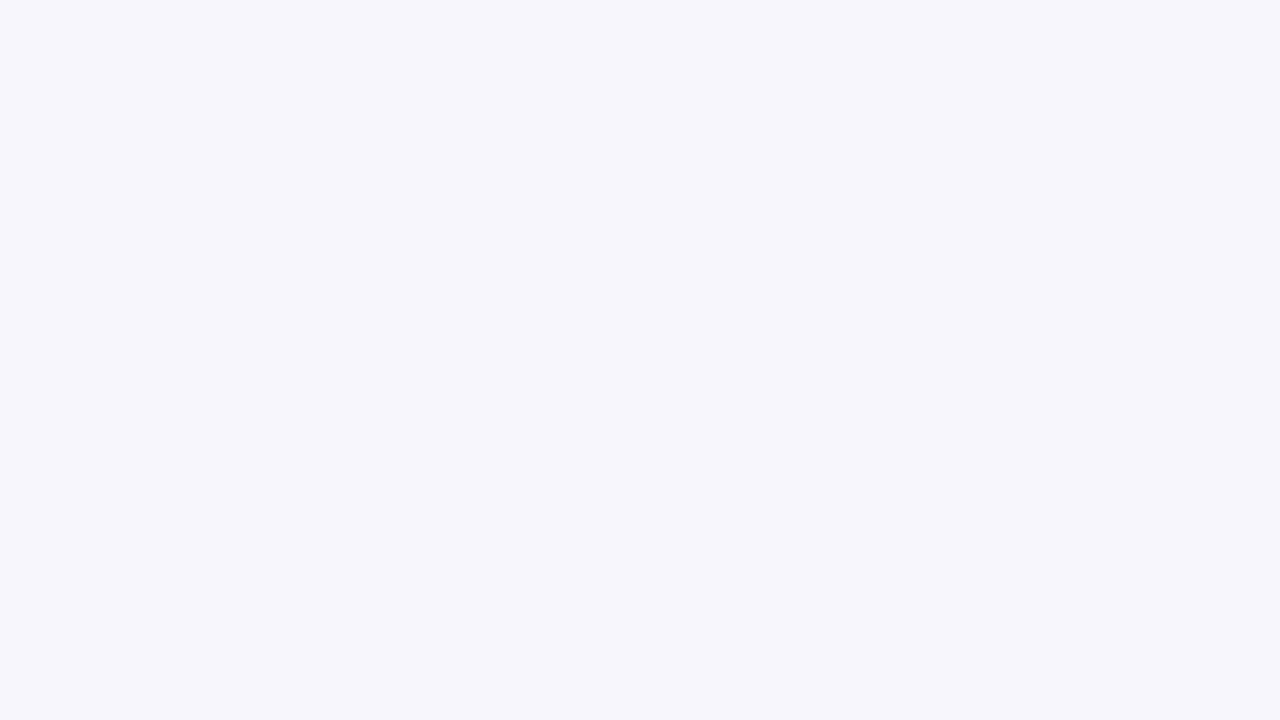

Retrieved page title: OrangeHRM
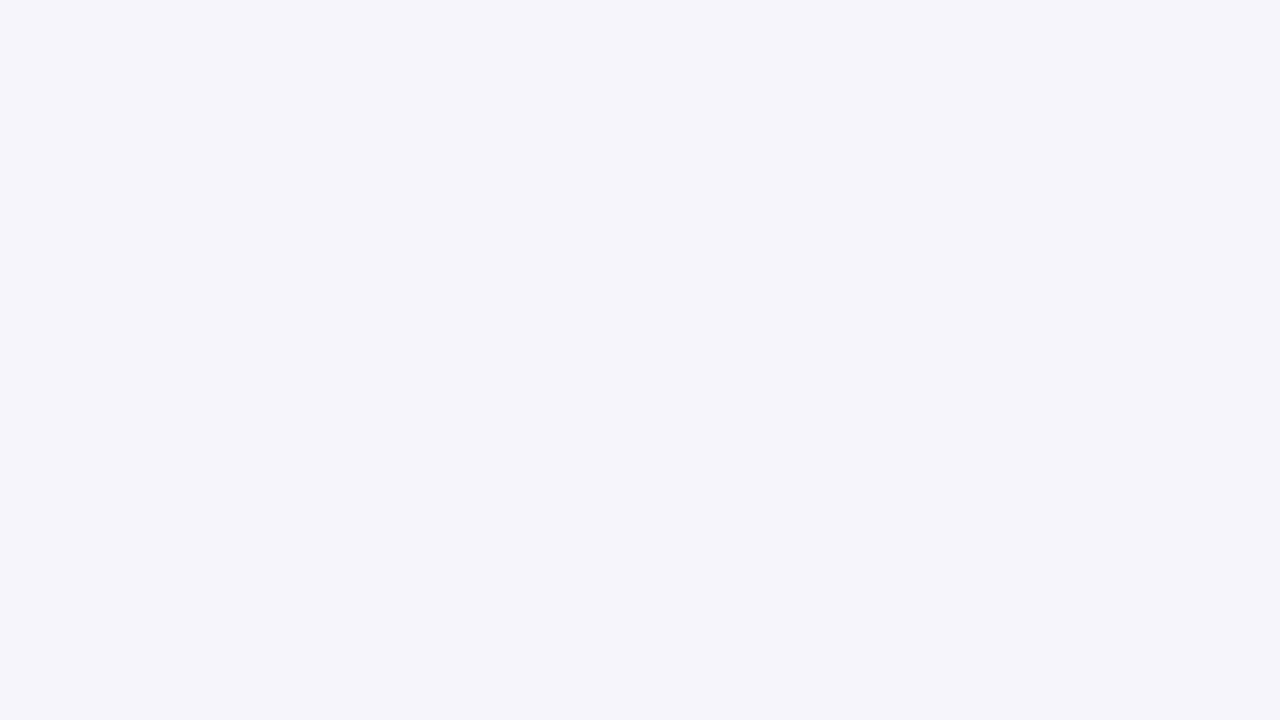

Verified that page title contains 'Orange'
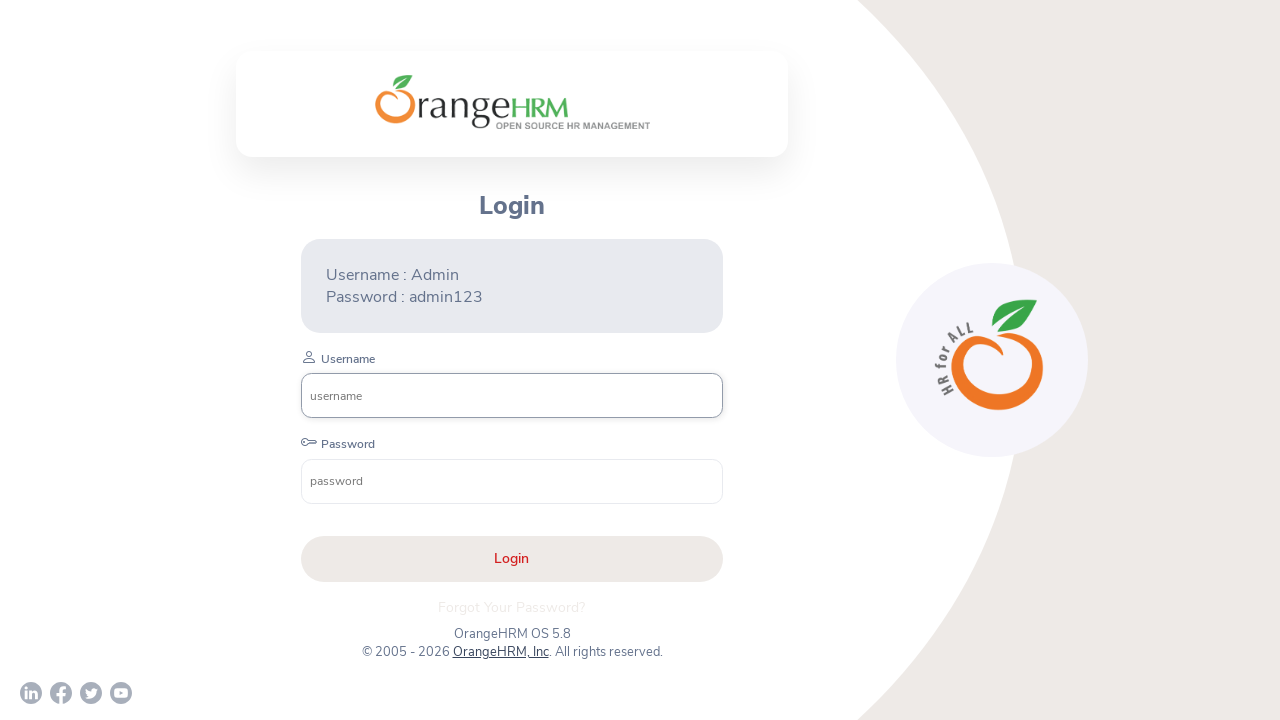

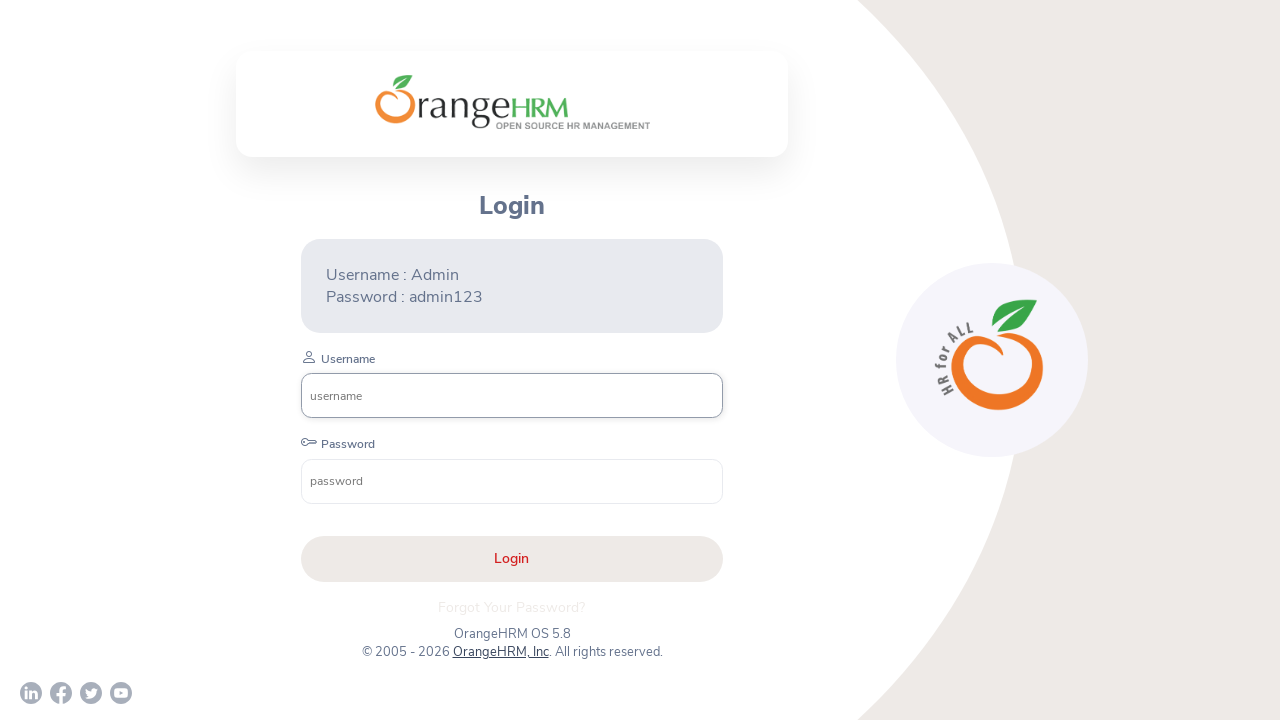